Tests editable dropdown functionality by typing search terms and selecting matching items

Starting URL: https://react.semantic-ui.com/maximize/dropdown-example-search-selection/

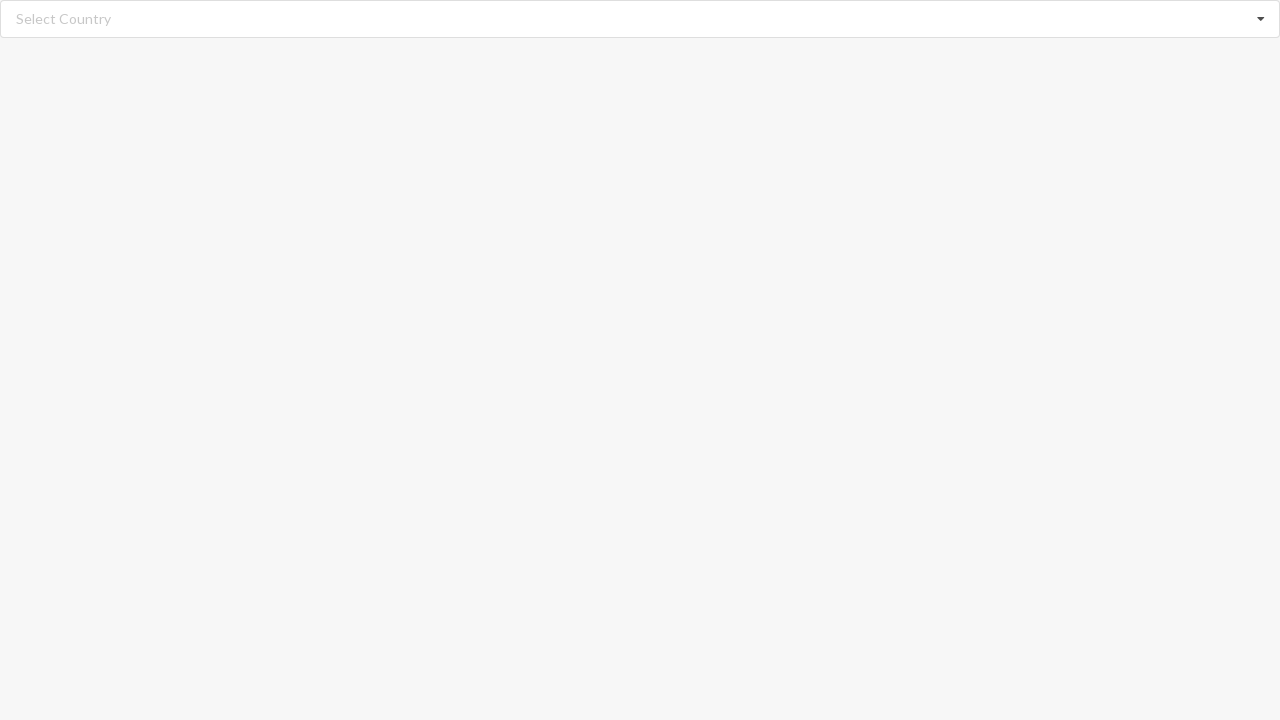

Filled search field with 'Belize' on input.search
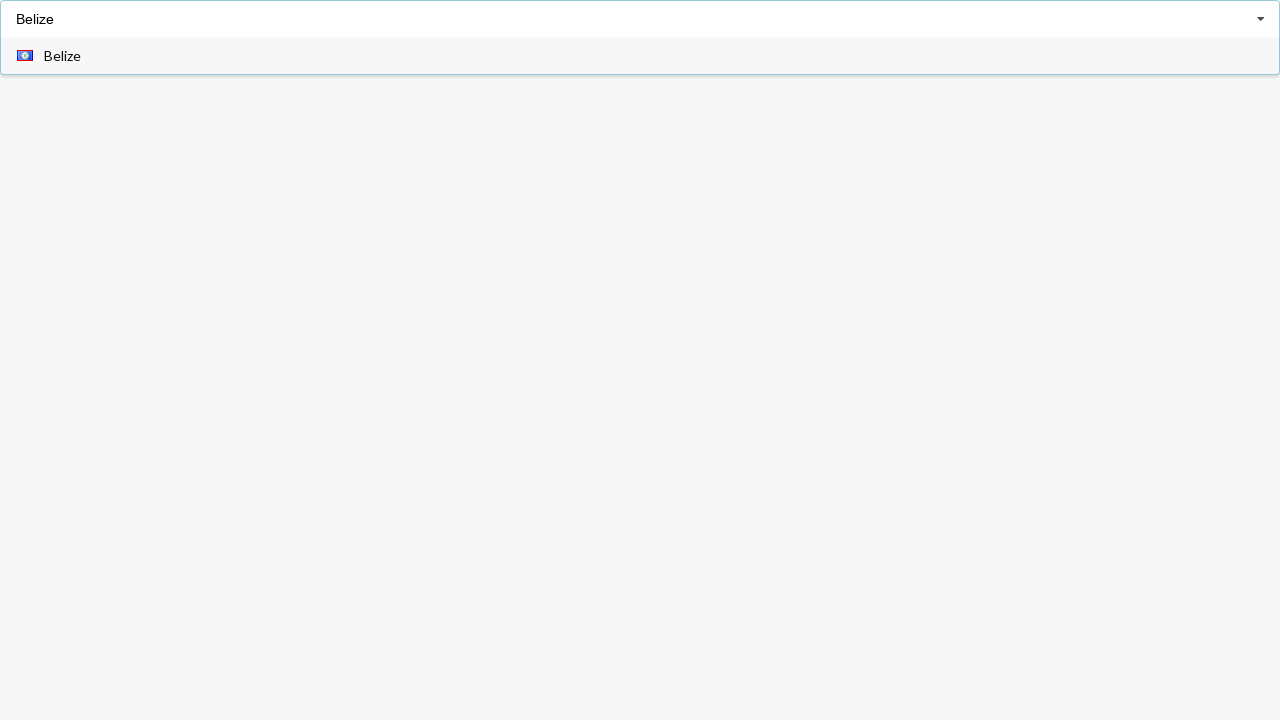

Dropdown items appeared after searching for 'Belize'
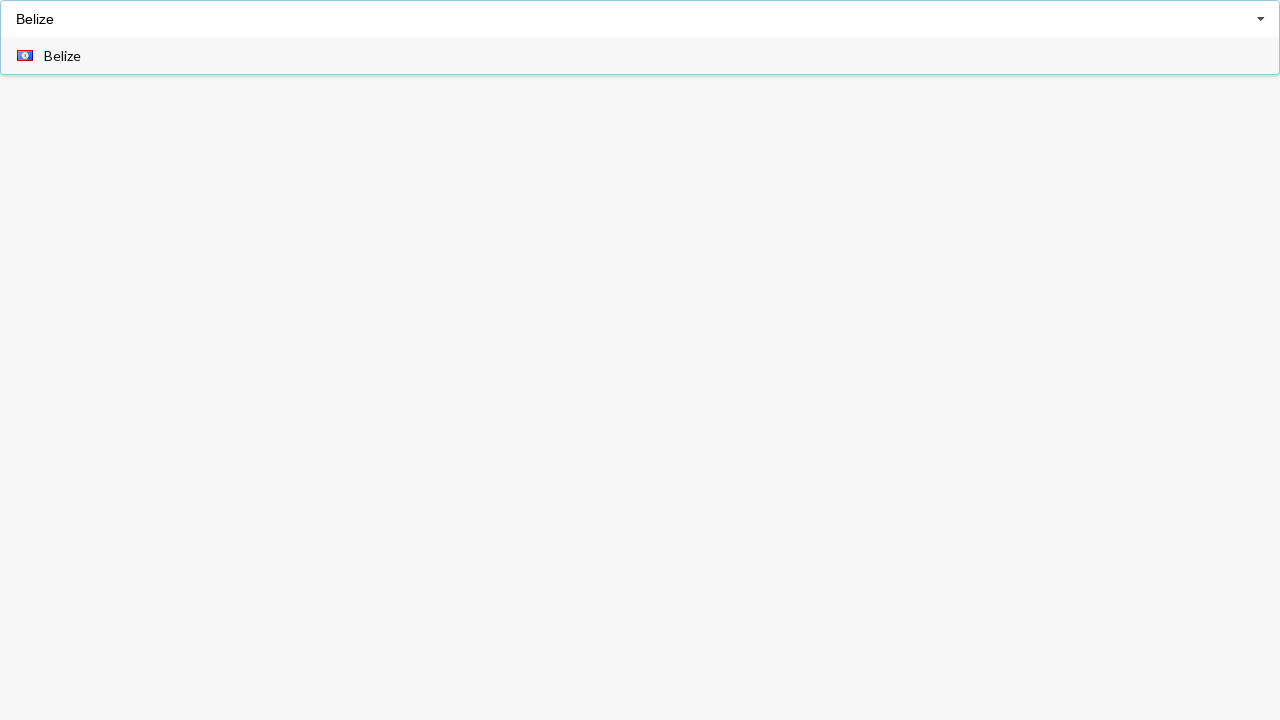

Selected 'Belize' from dropdown results at (62, 56) on div.item span.text >> internal:has-text="Belize"i
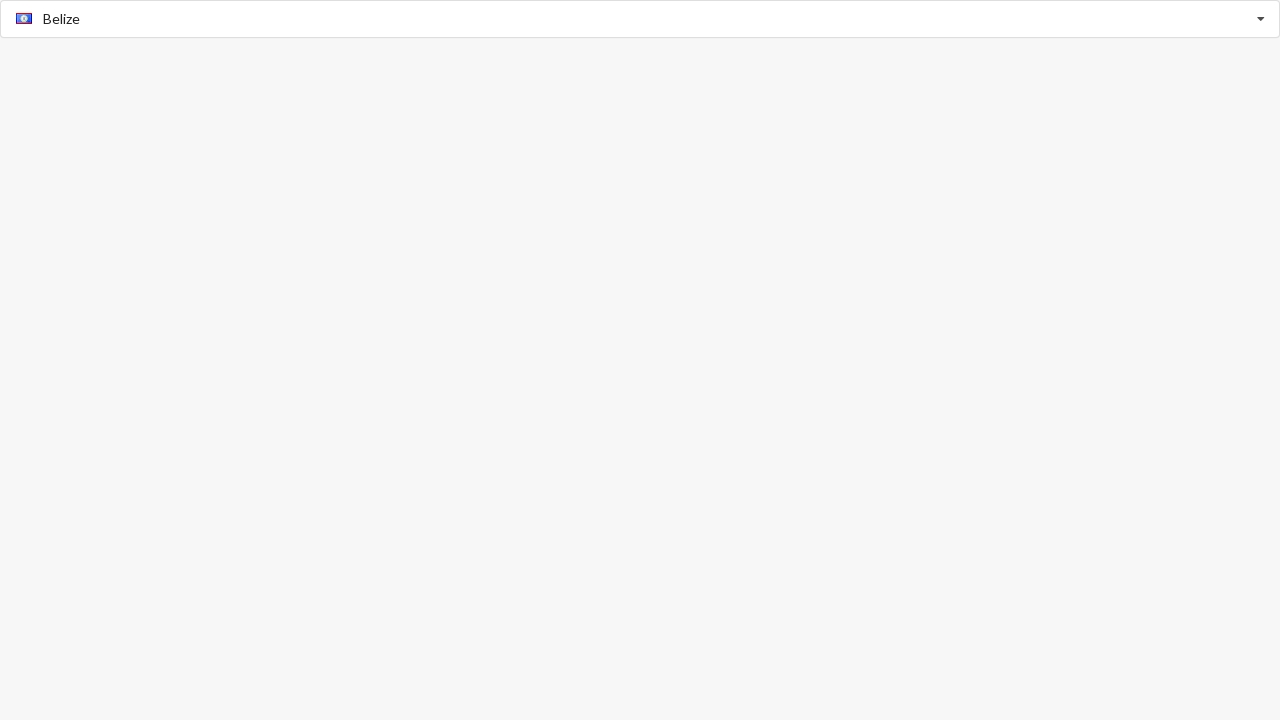

Verified that 'Belize' is now selected in the dropdown
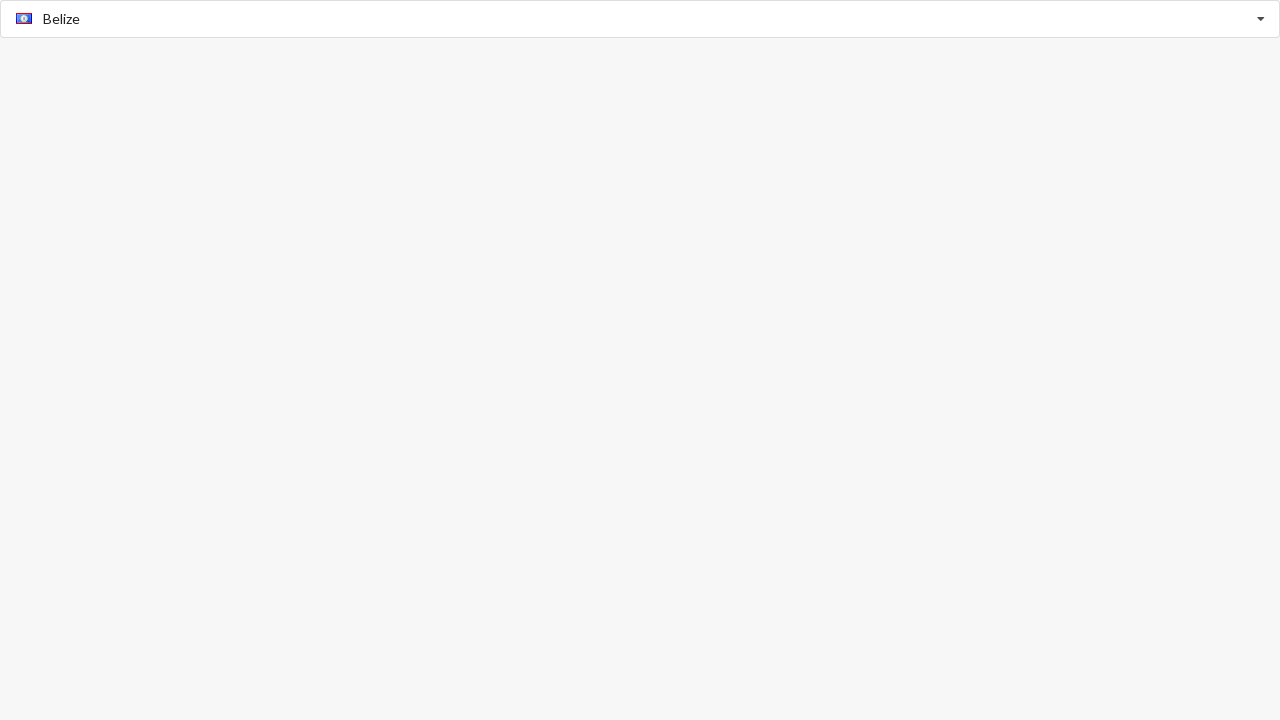

Filled search field with 'Afghanistan' on input.search
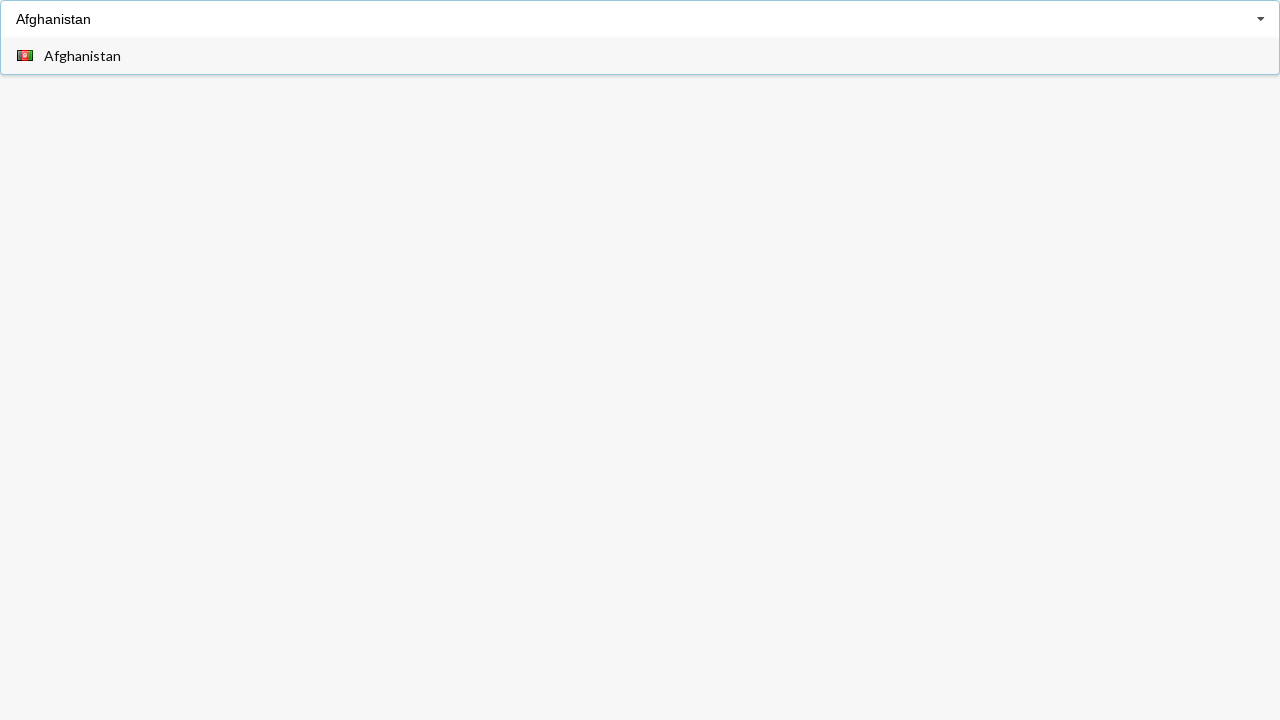

Dropdown items appeared after searching for 'Afghanistan'
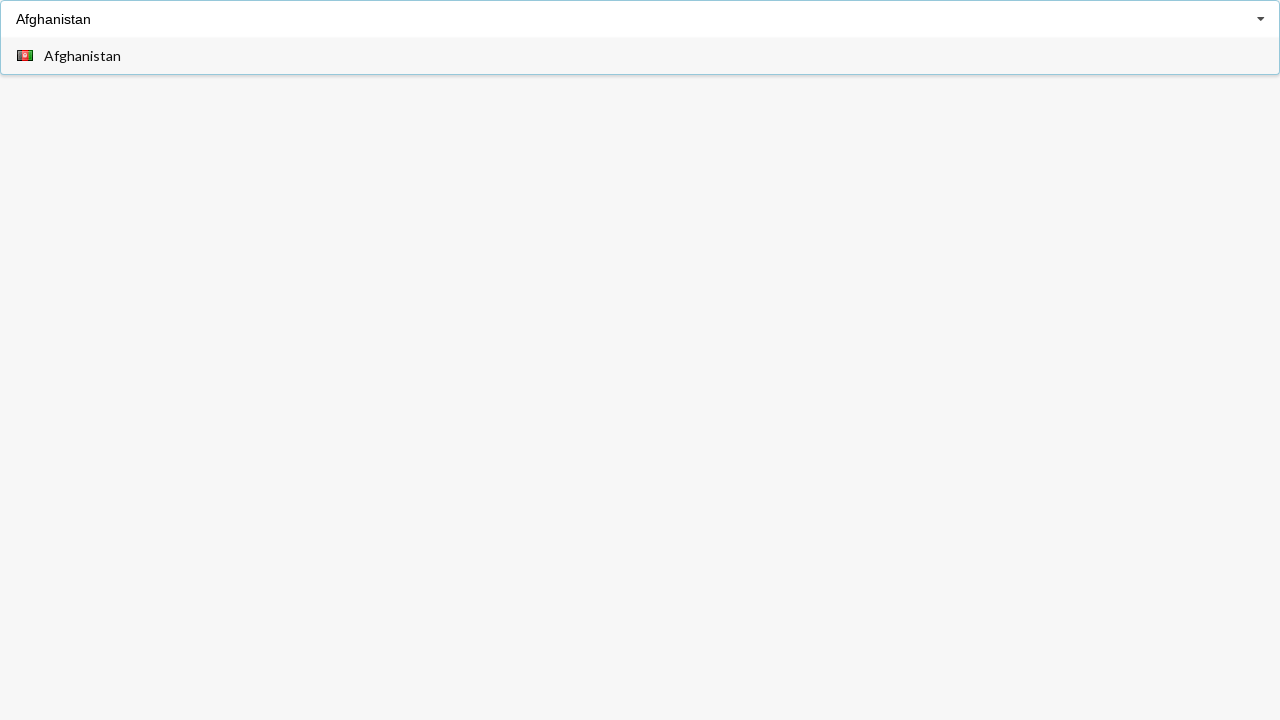

Selected 'Afghanistan' from dropdown results at (82, 56) on div.item span.text >> internal:has-text="Afghanistan"i
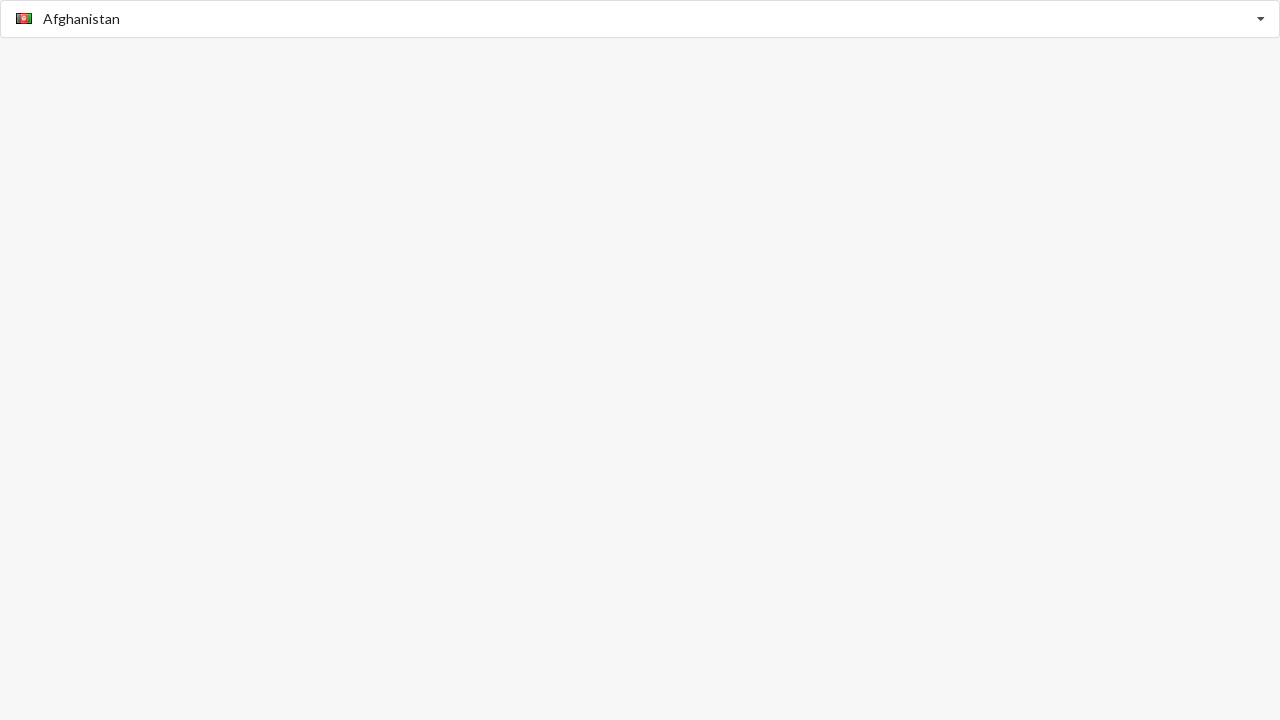

Verified that 'Afghanistan' is now selected in the dropdown
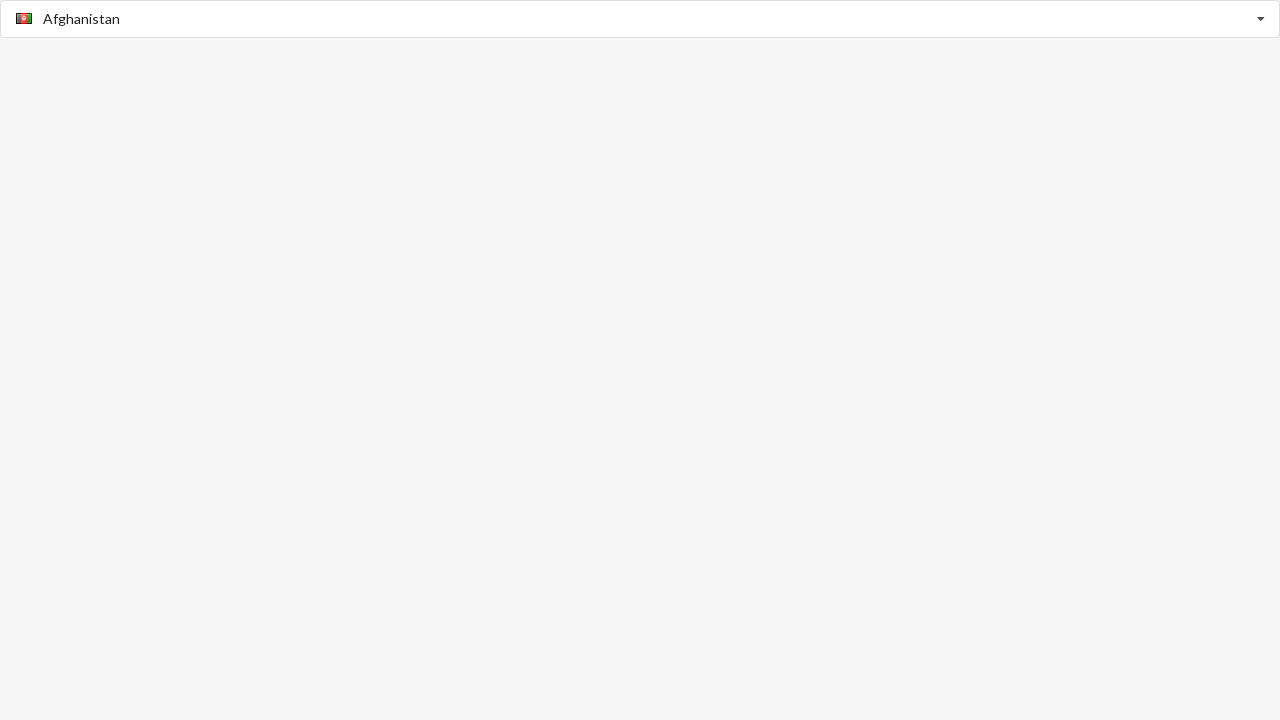

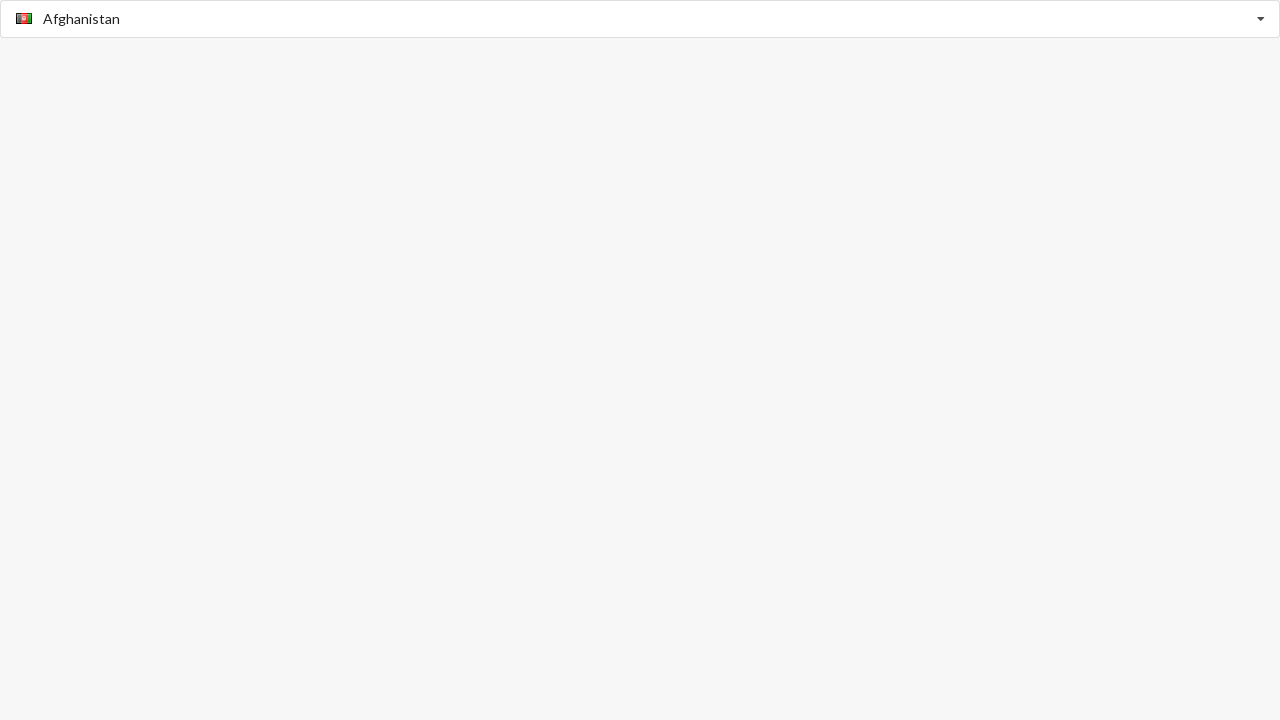